Tests browser window handling by clicking a link that opens a new window, switching to the child window to verify it loaded, closing it, and switching back to the parent window.

Starting URL: https://the-internet.herokuapp.com/windows

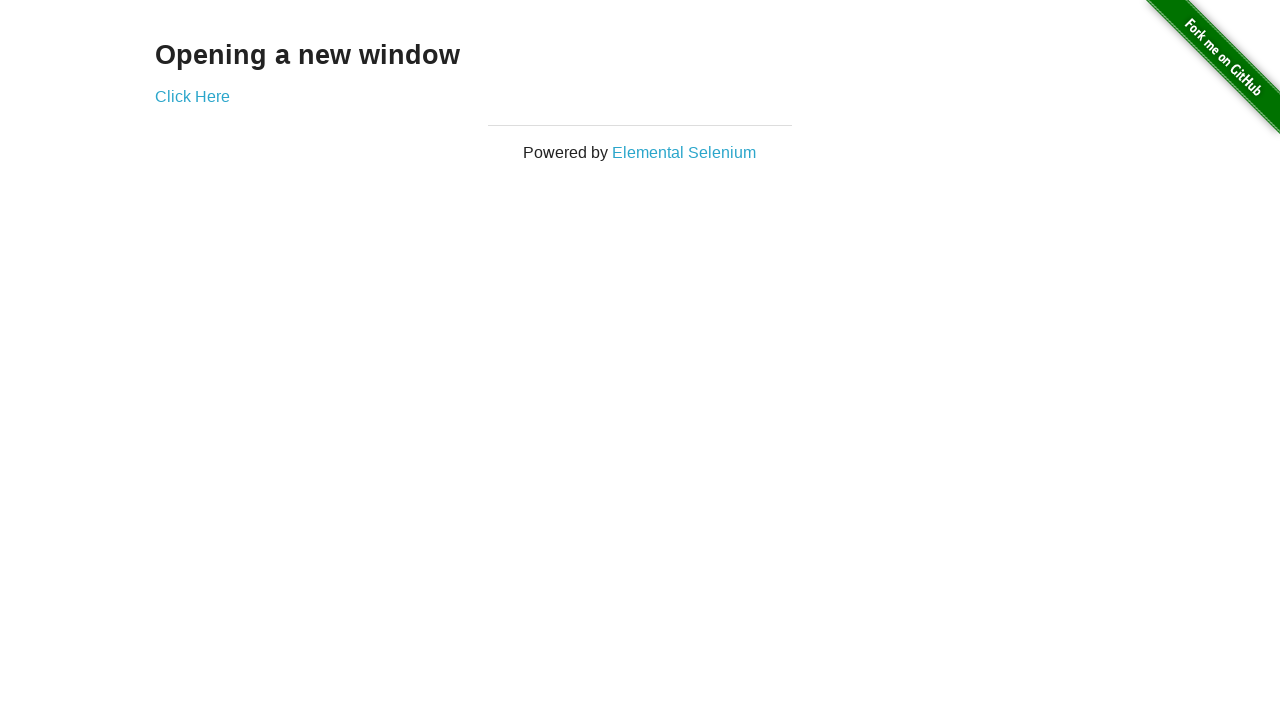

Clicked 'Click Here' link to open new window at (192, 96) on text=Click Here
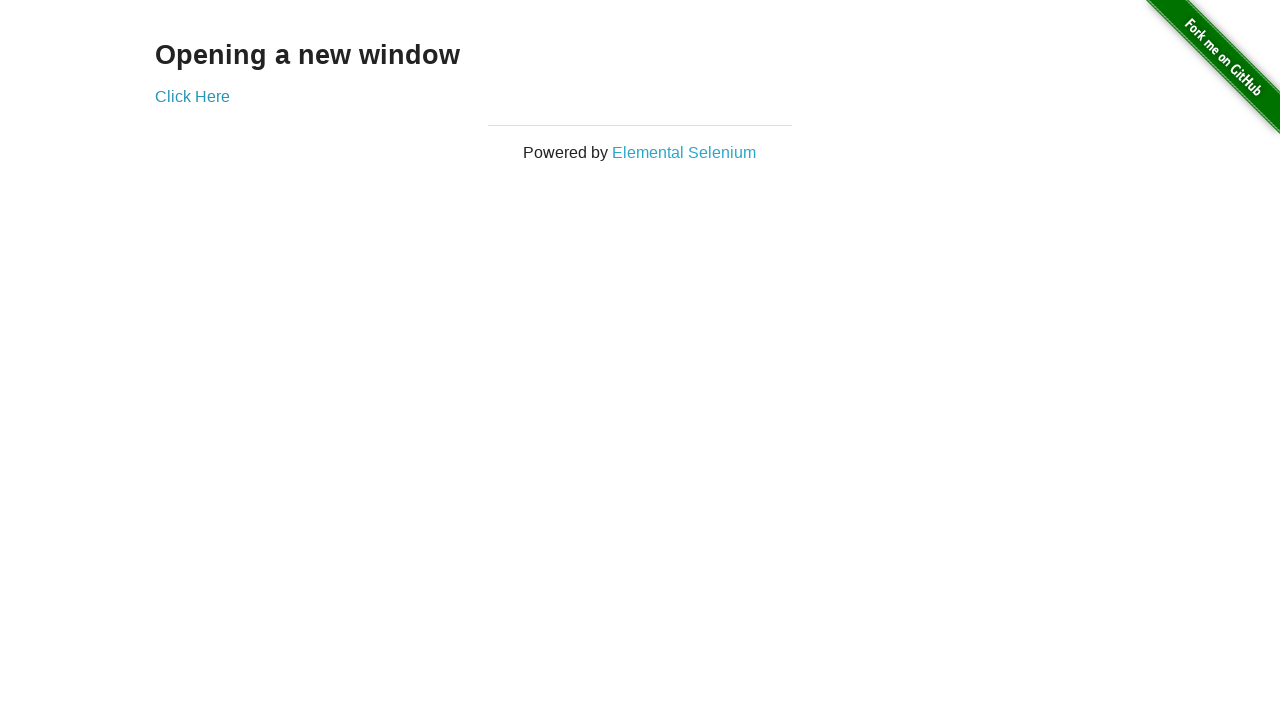

New window opened and captured at (192, 96) on text=Click Here
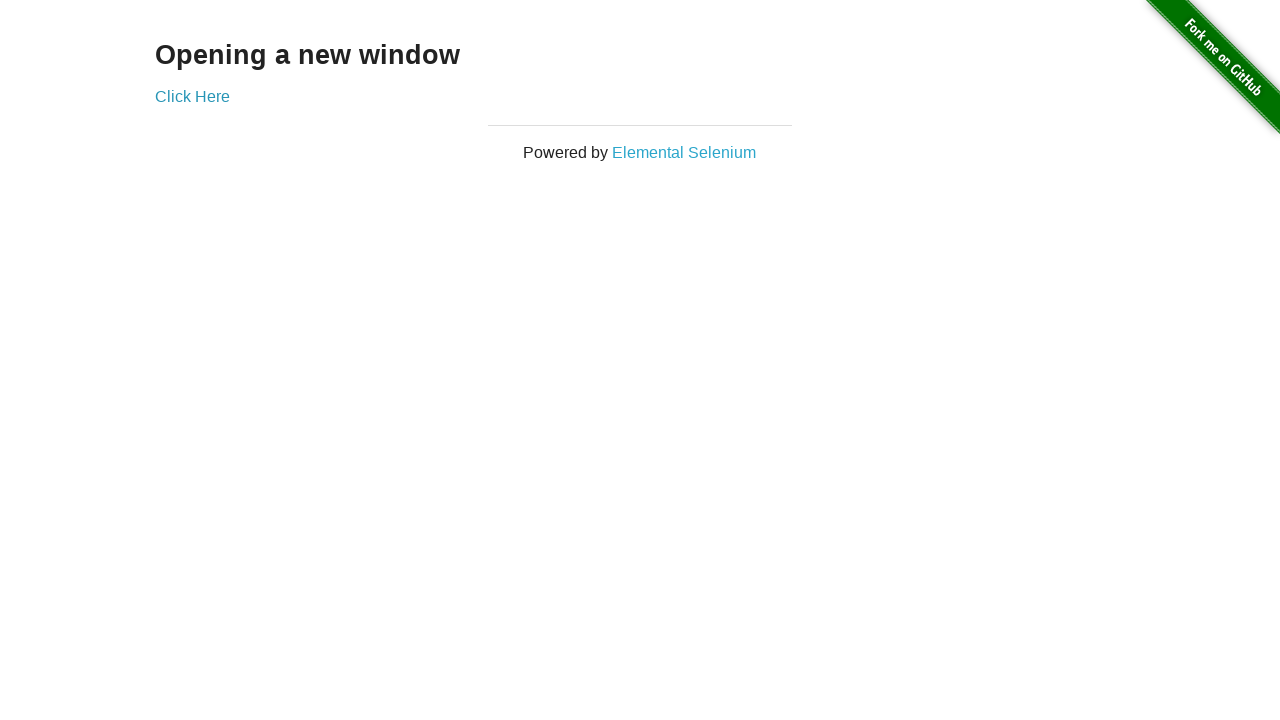

New window page loaded completely
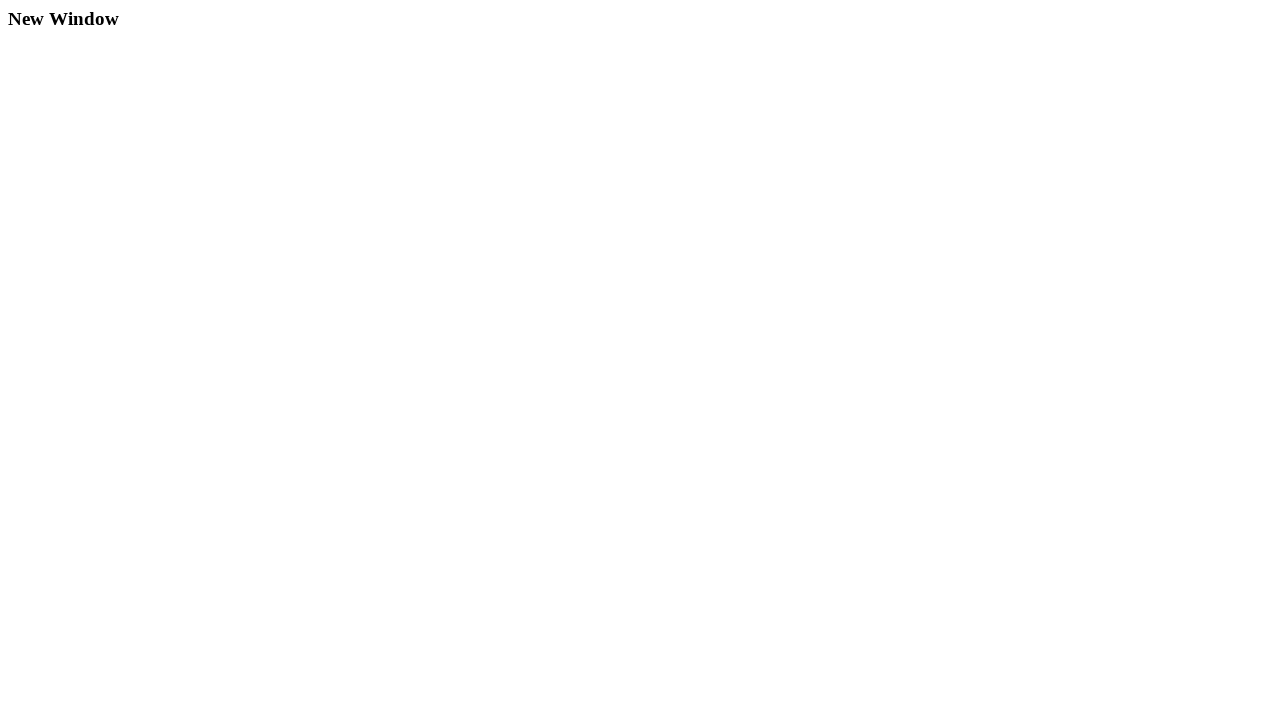

Verified 'New Window' text is present in child window
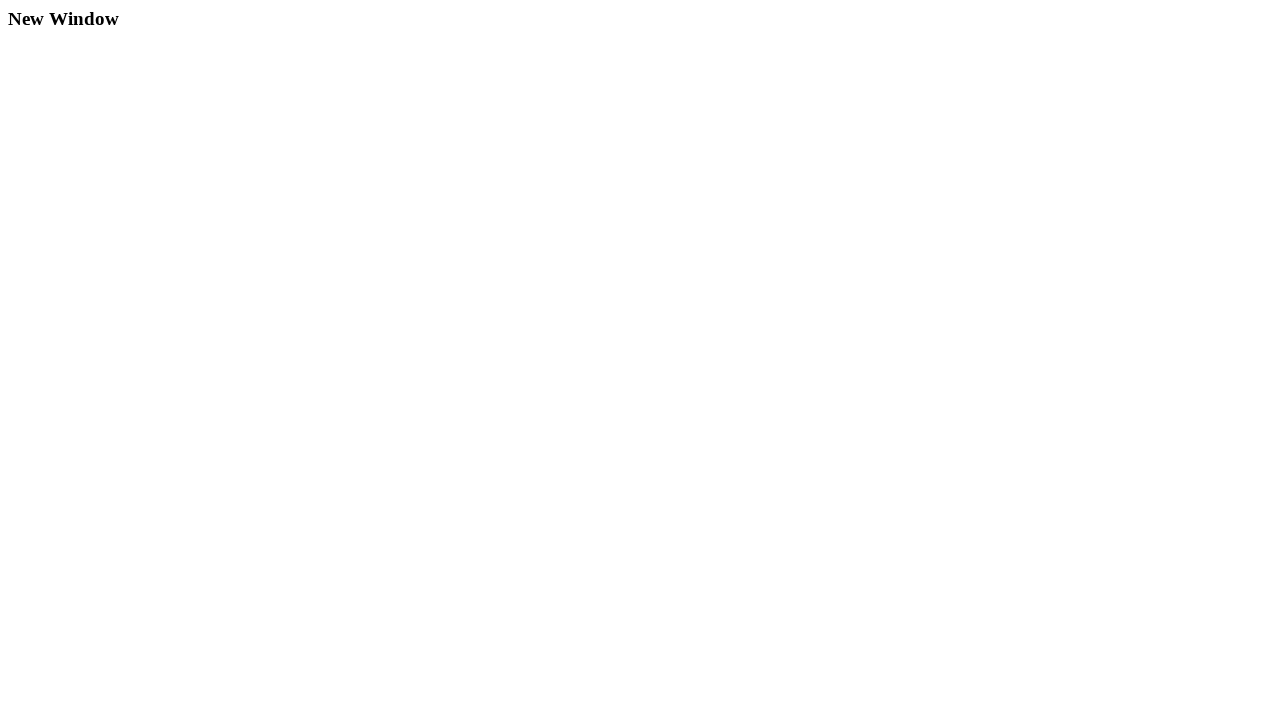

Closed child window
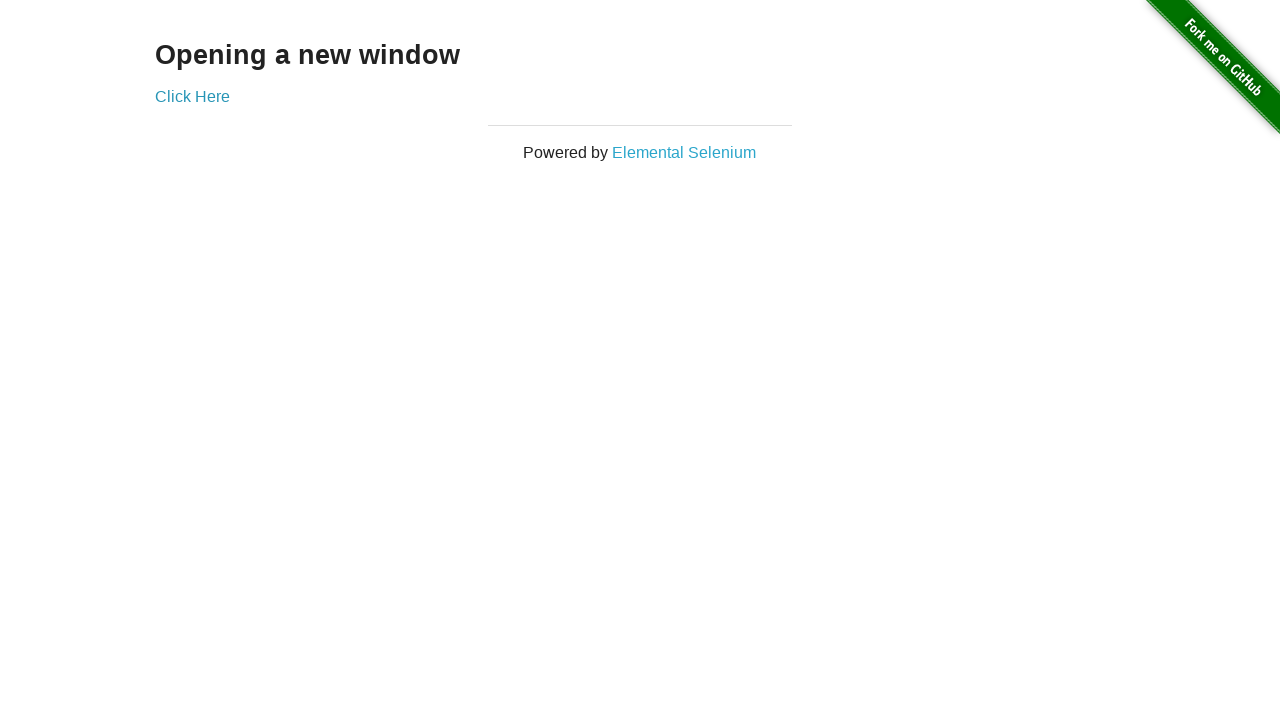

Verified 'Opening a new window' text is present in parent window
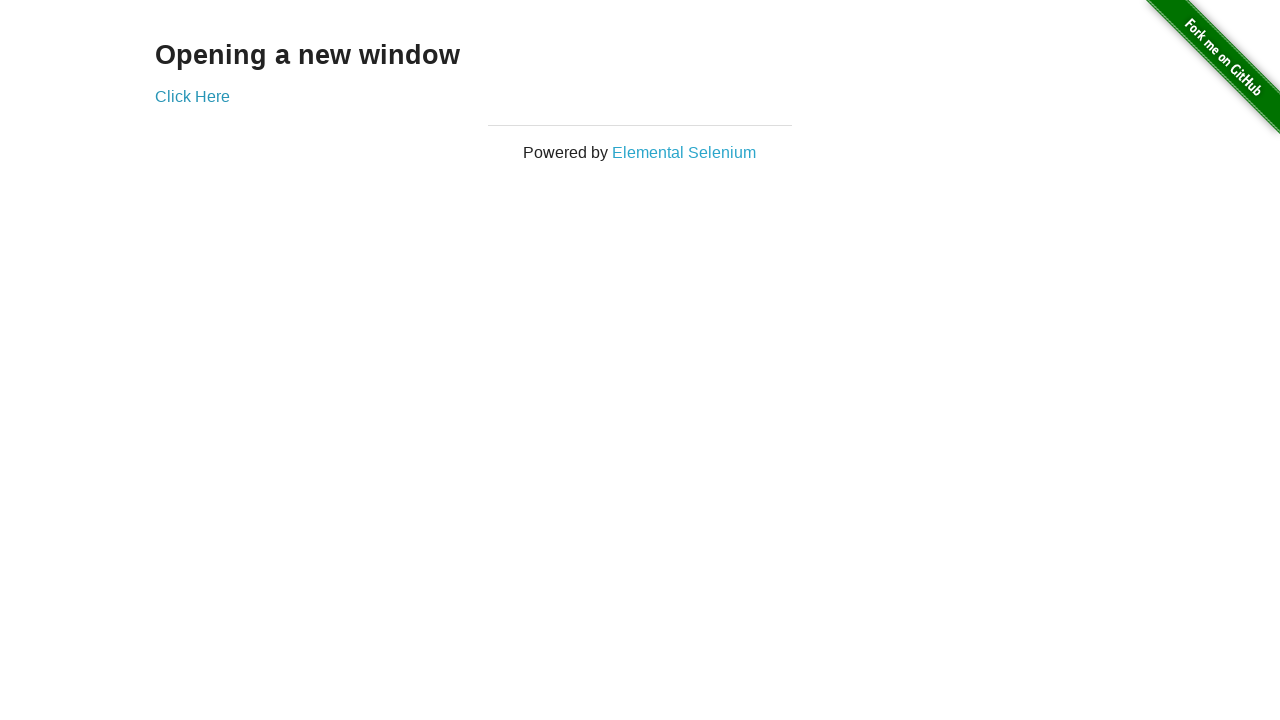

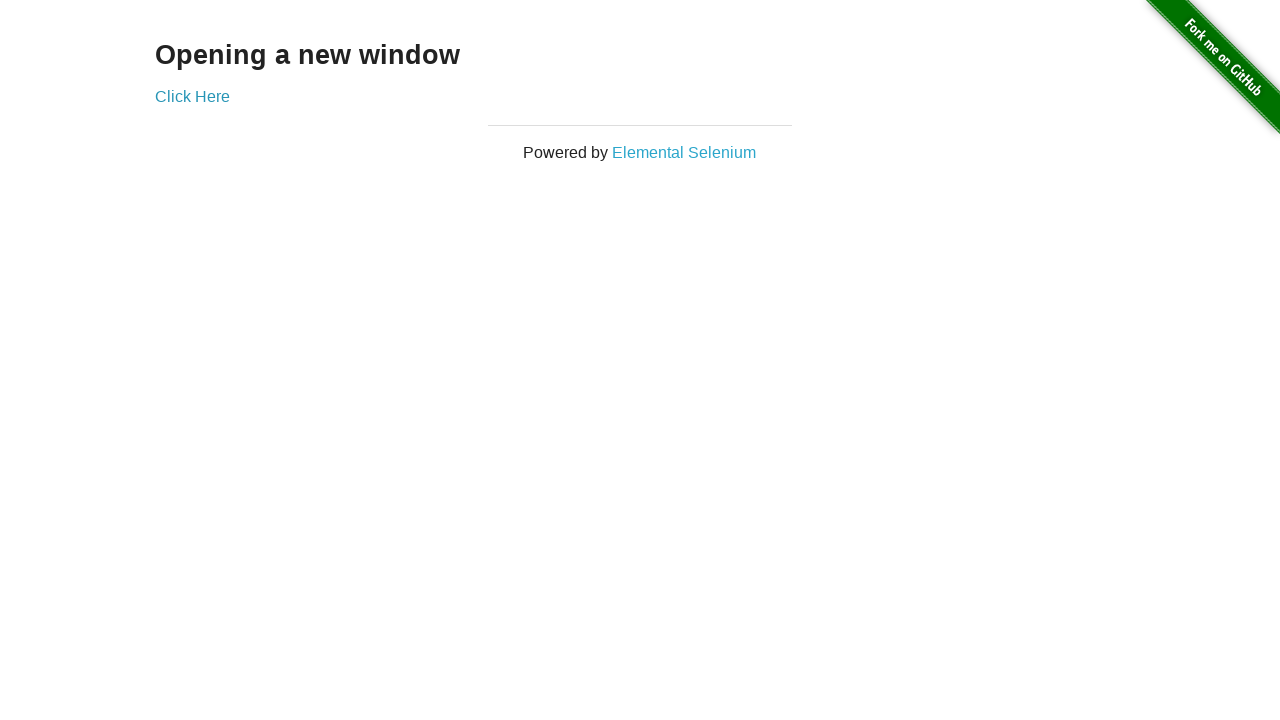